Navigates to Stockbit website homepage and initializes browser with timeouts

Starting URL: https://stockbit.com/

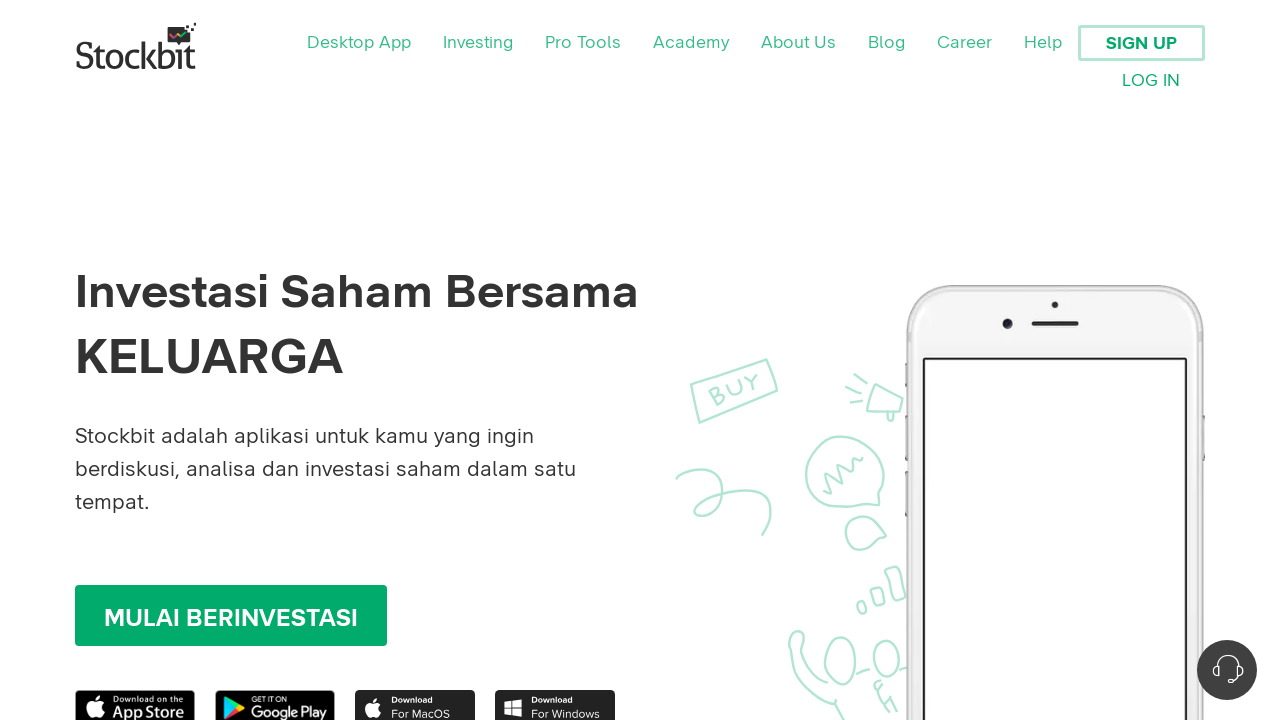

Waited for Stockbit homepage to fully load (networkidle)
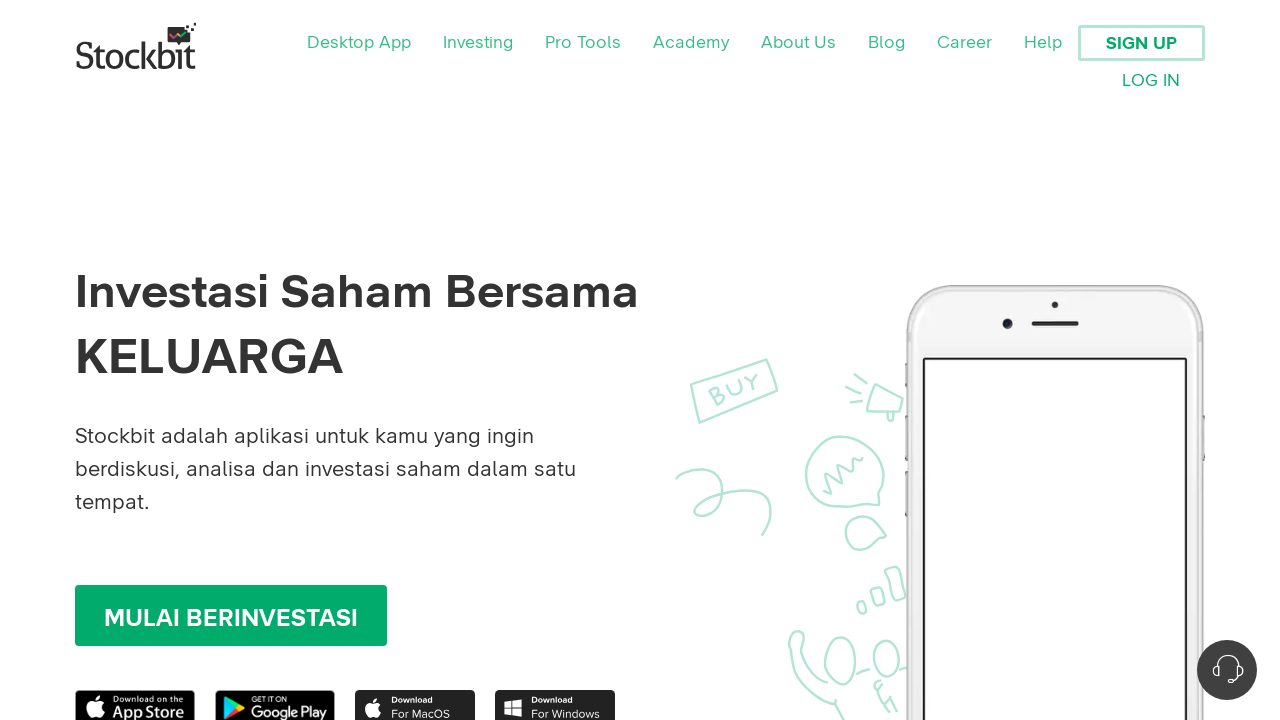

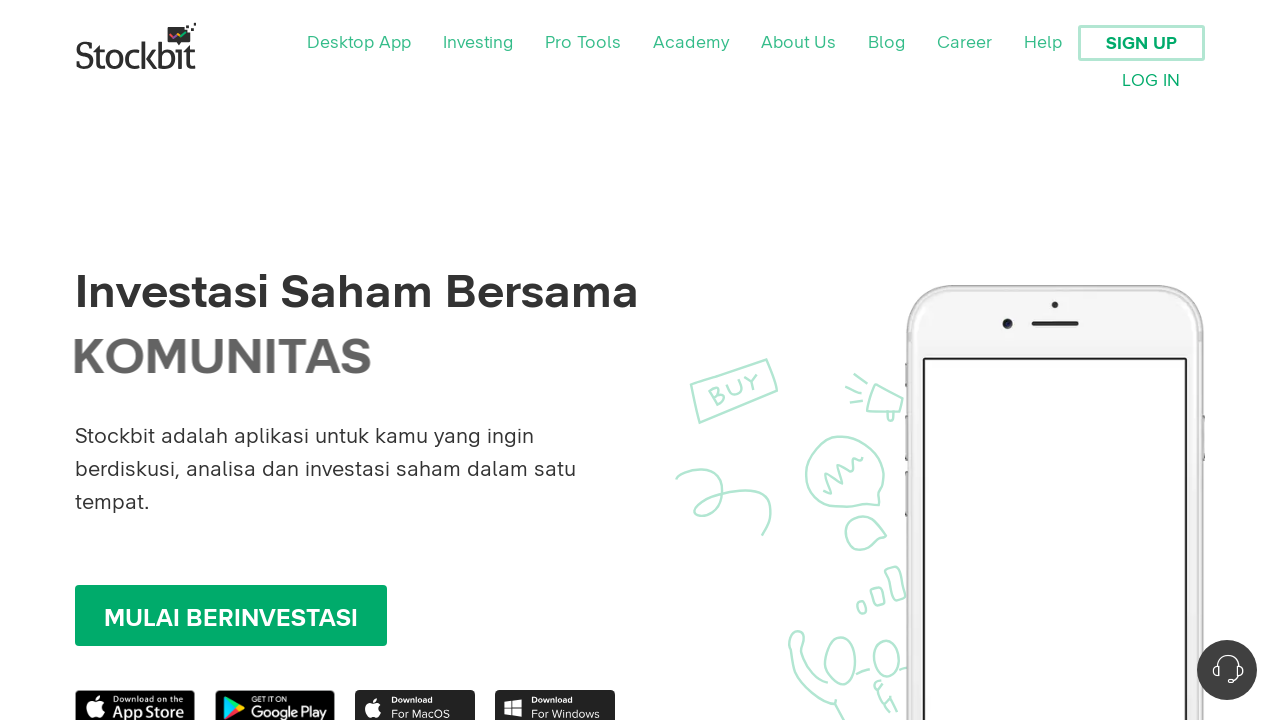